Tests handling of JavaScript confirm dialogs by clicking a button that triggers a confirm dialog, accepting it, and verifying the result text

Starting URL: https://testautomationpractice.blogspot.com/

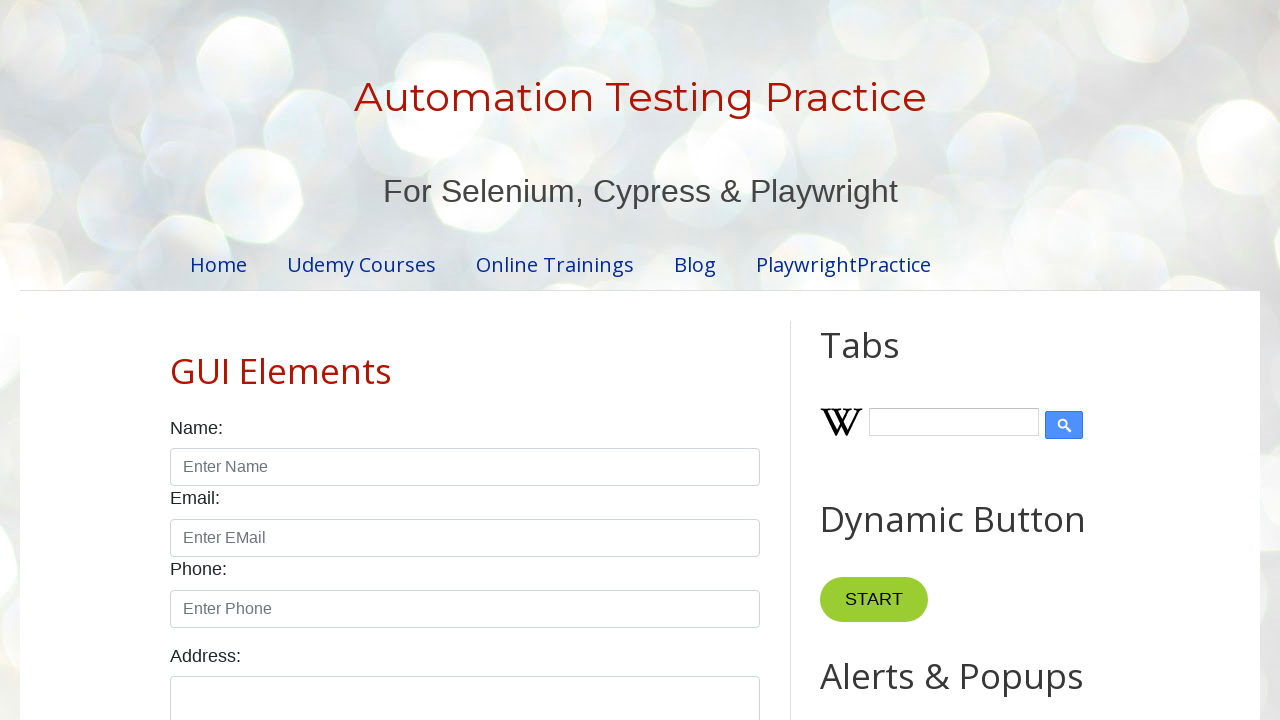

Accepted confirm dialog
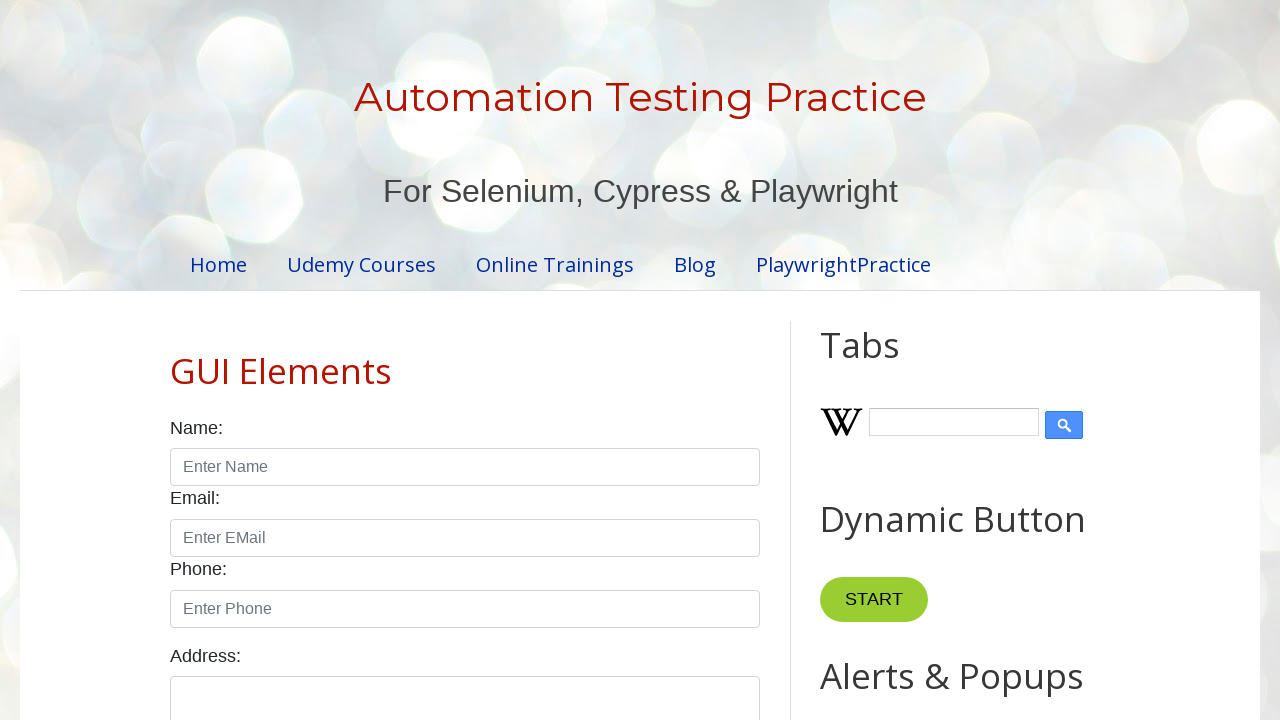

Clicked button that triggers confirm dialog at (912, 360) on xpath=//button[@onclick='myFunctionConfirm()']
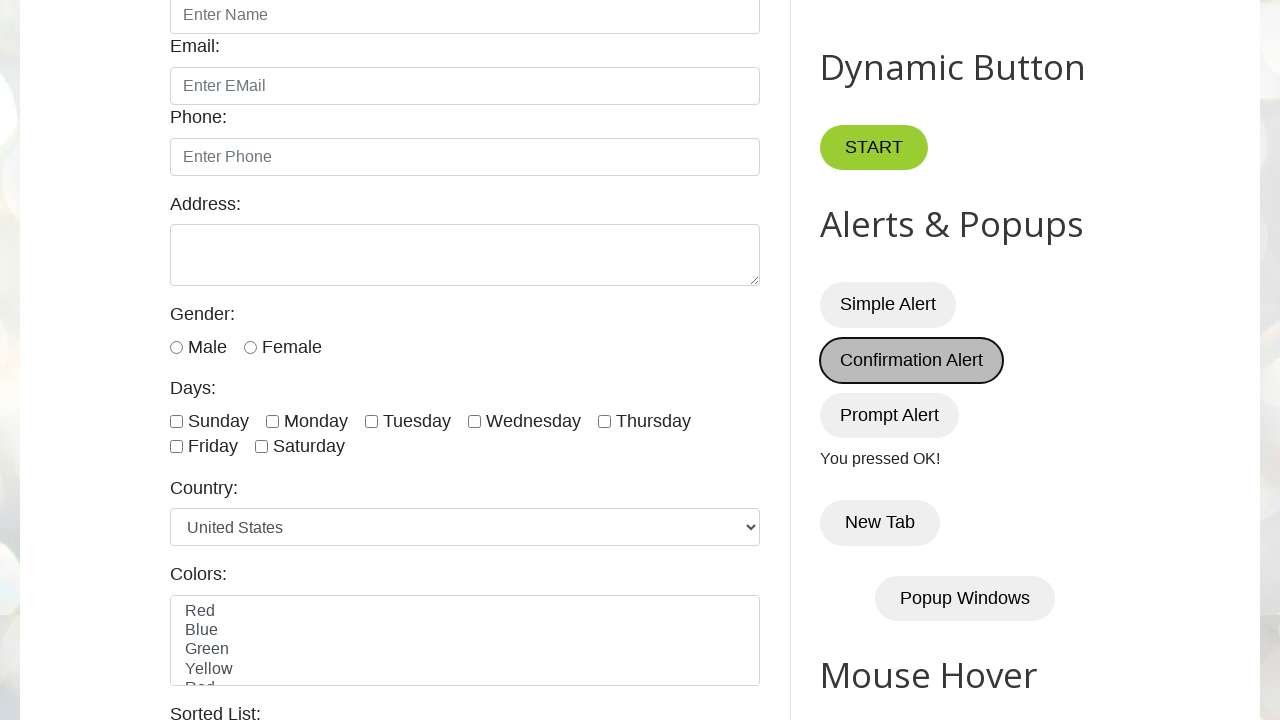

Verified result text shows 'You pressed OK!' after accepting confirm dialog
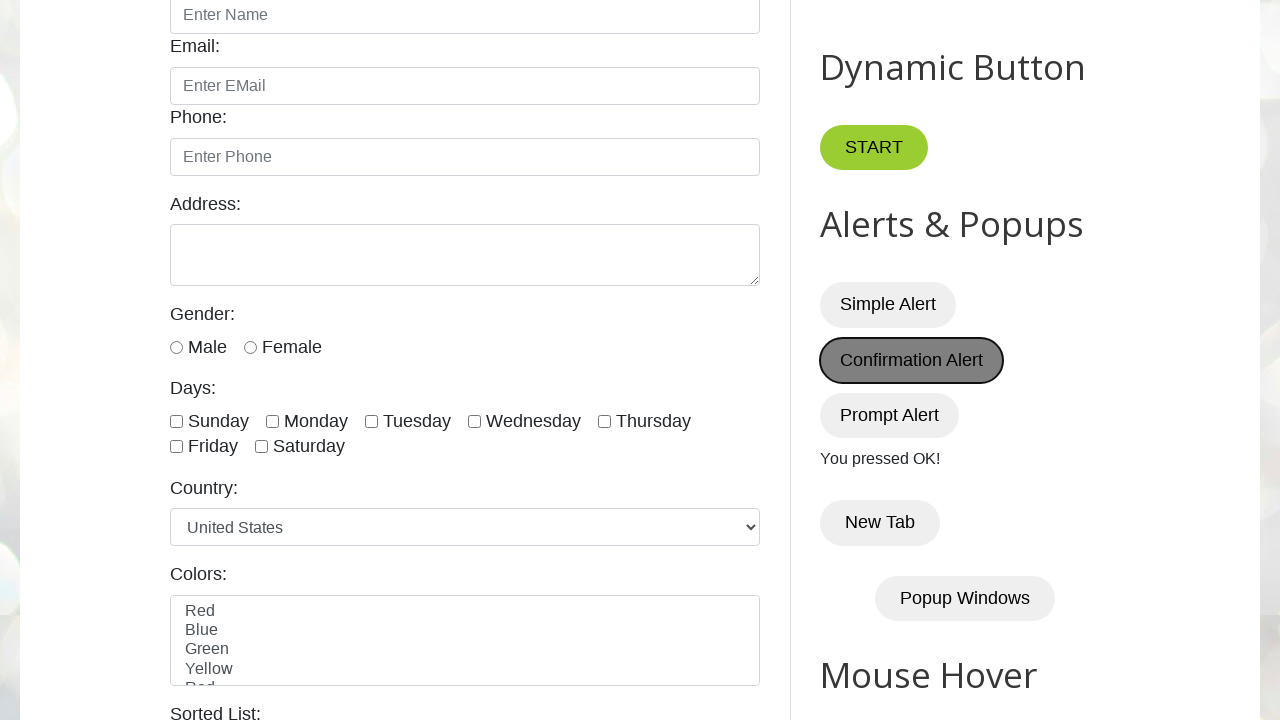

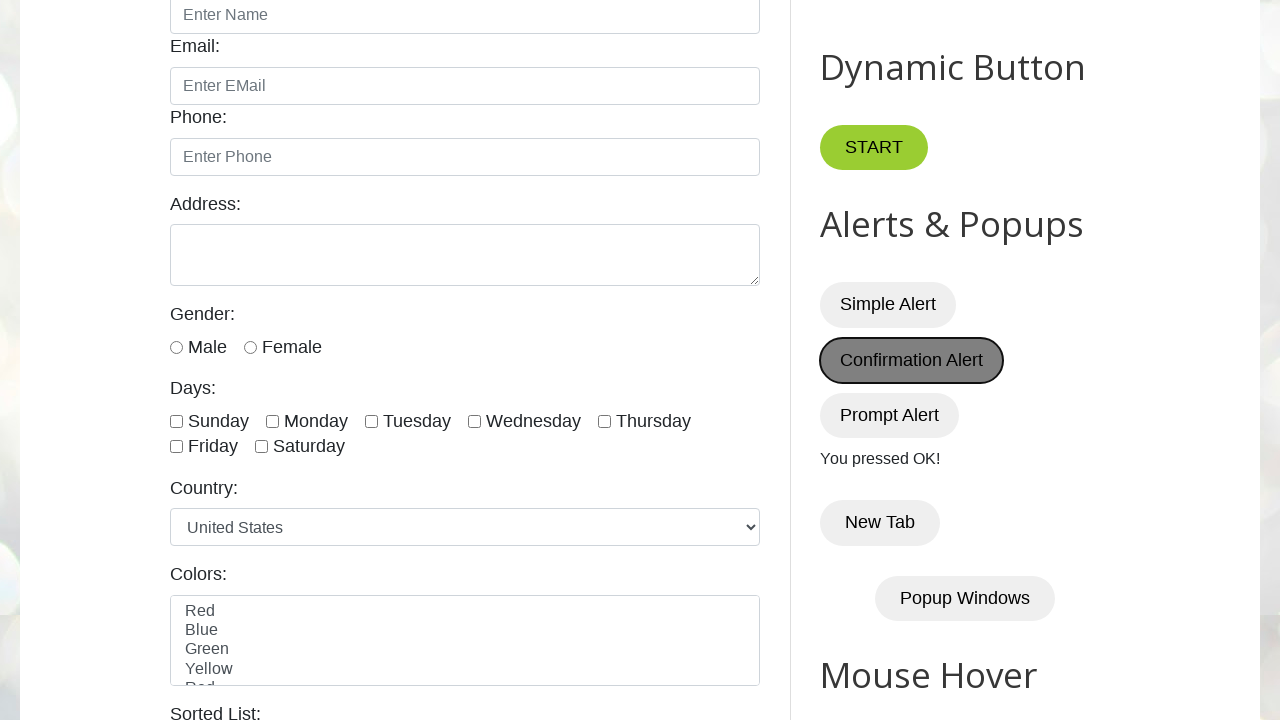